Tests iframe handling by filling a form field on the main page, switching to an iframe to select a course from a dropdown, then switching back to the main content to continue filling the form.

Starting URL: https://www.hyrtutorials.com/p/frames-practice.html

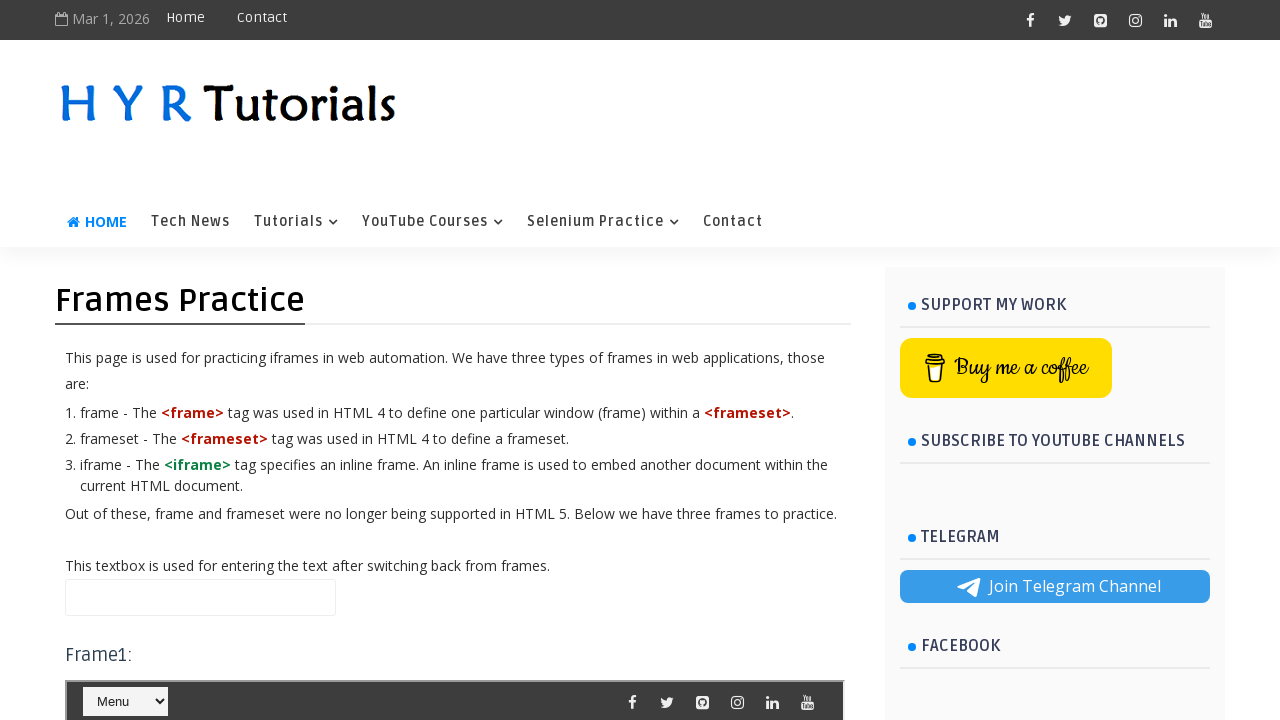

Filled name field with 'kk' on main page on #name
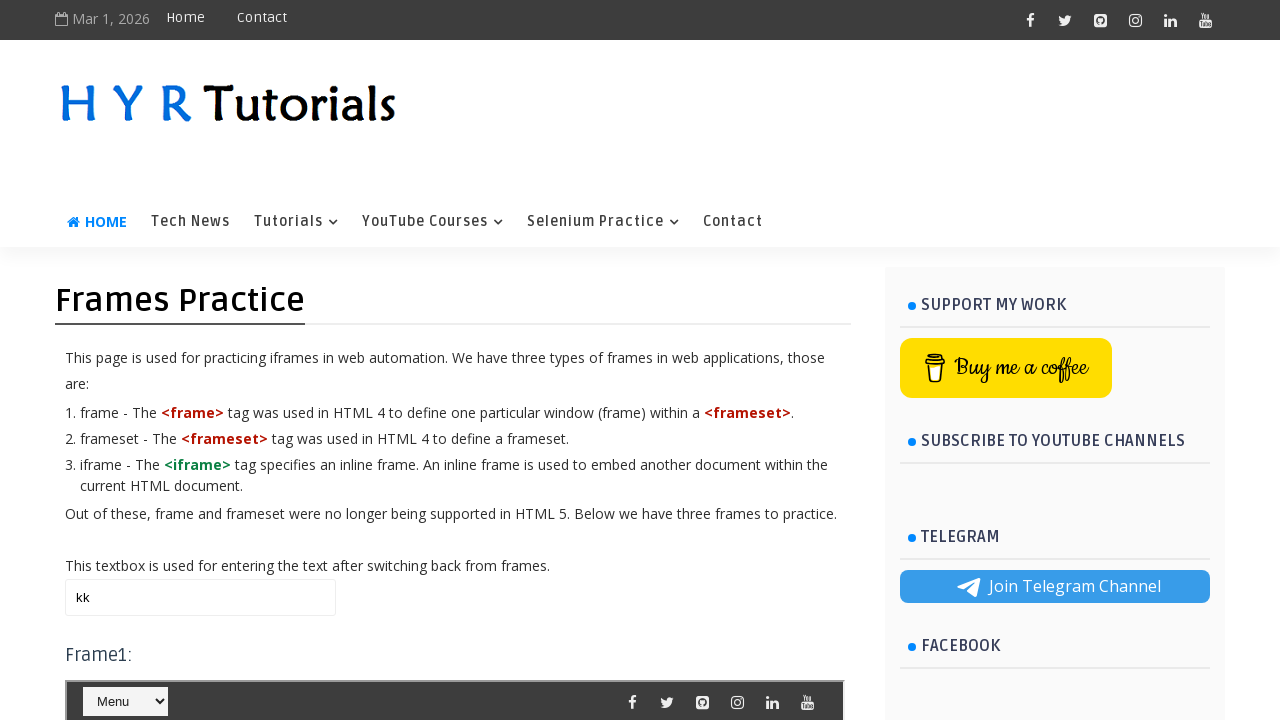

Located iframe with id 'frm1'
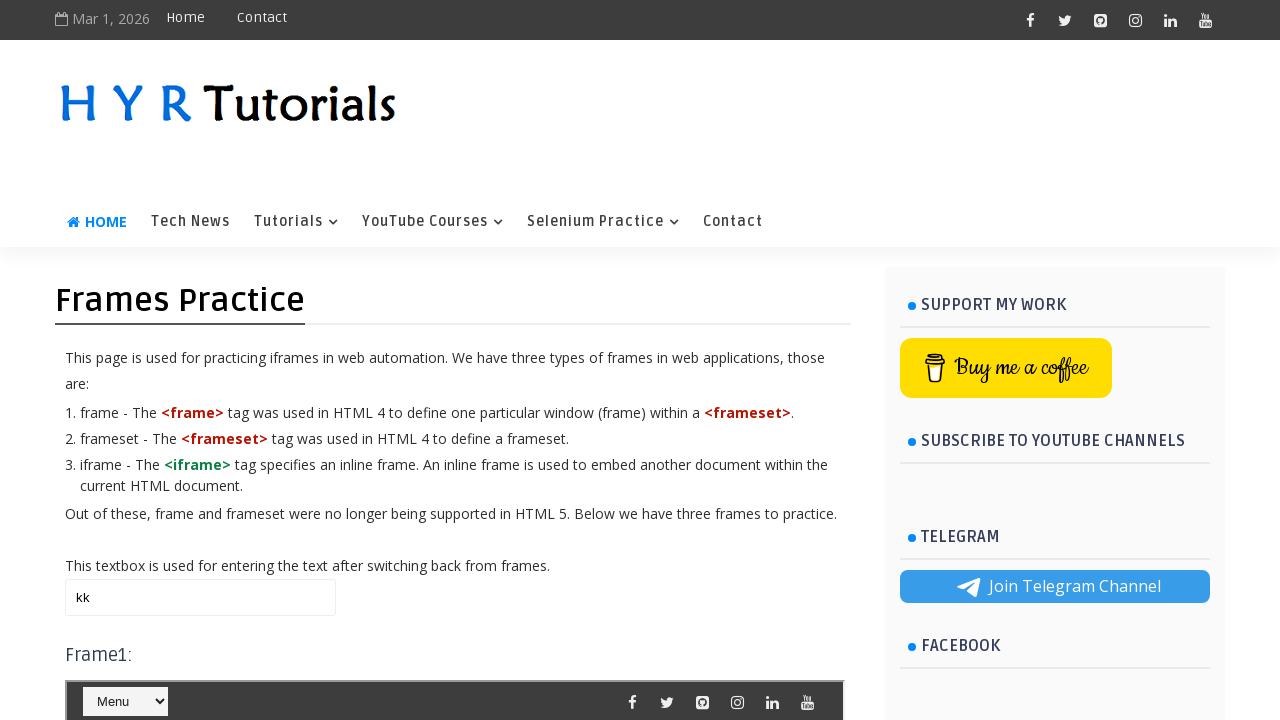

Selected 'Python' from course dropdown in iframe on #frm1 >> internal:control=enter-frame >> #course
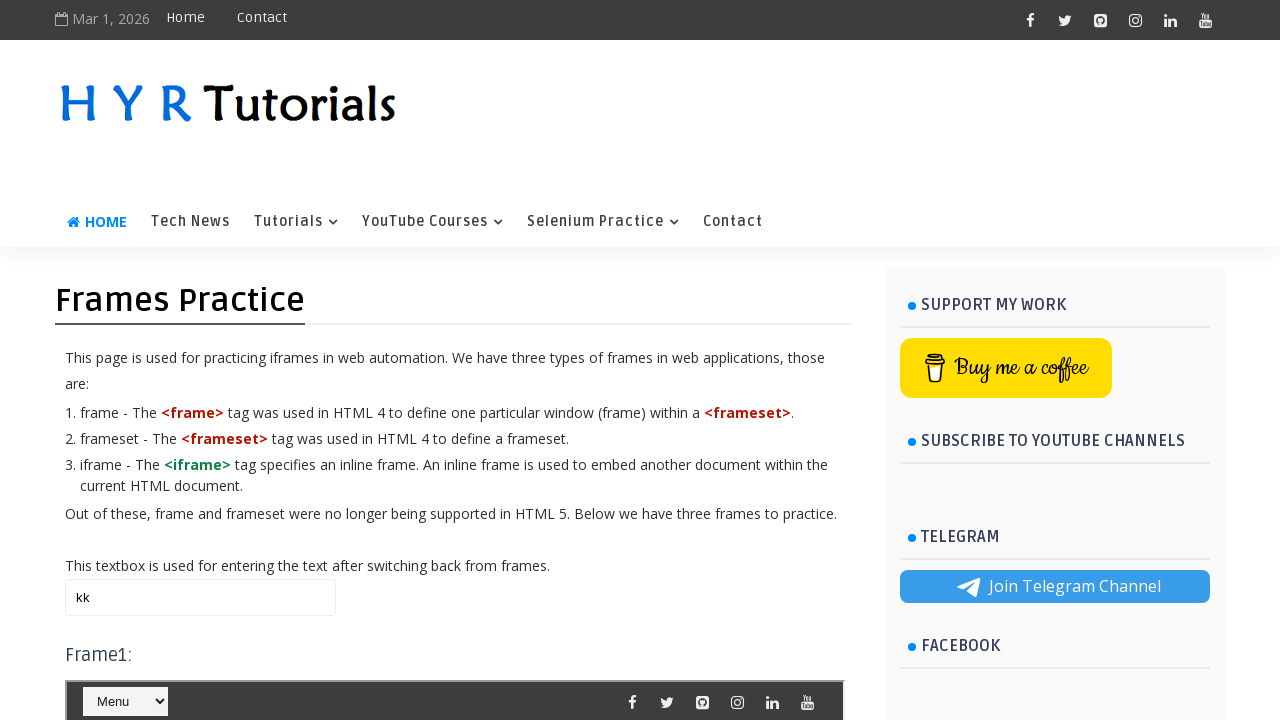

Filled name field with 'kkcool' on main page on #name
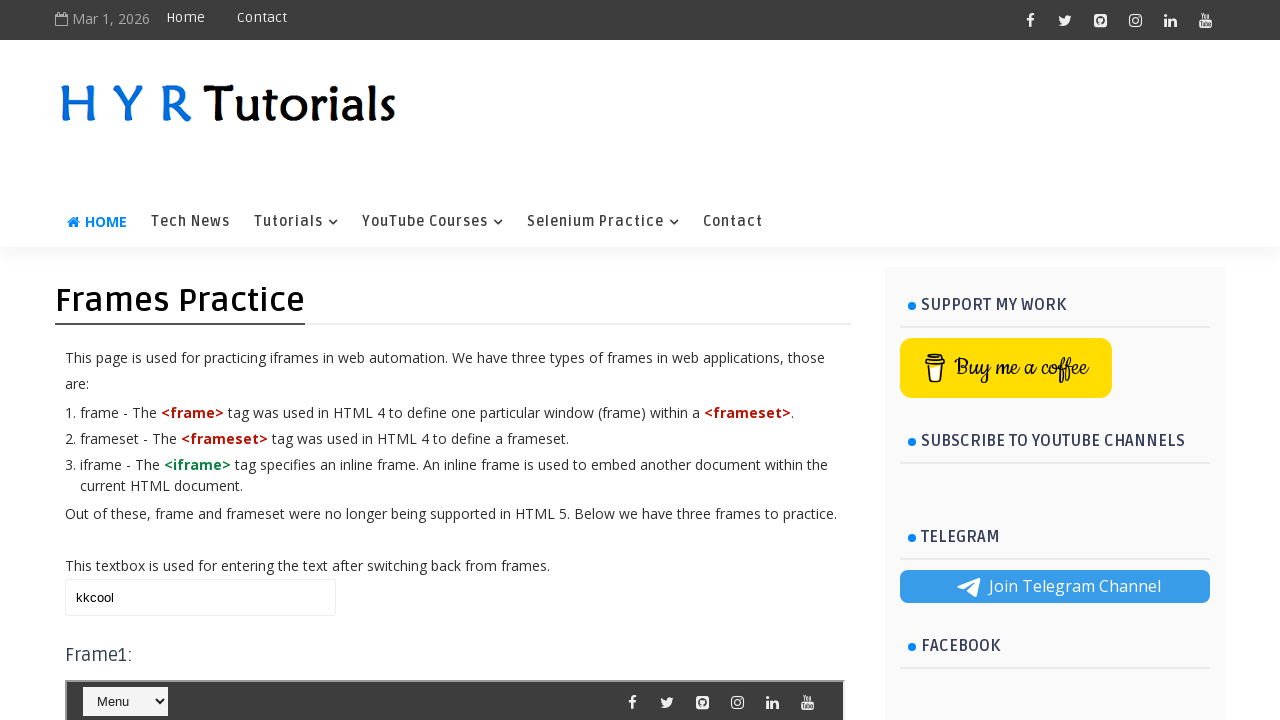

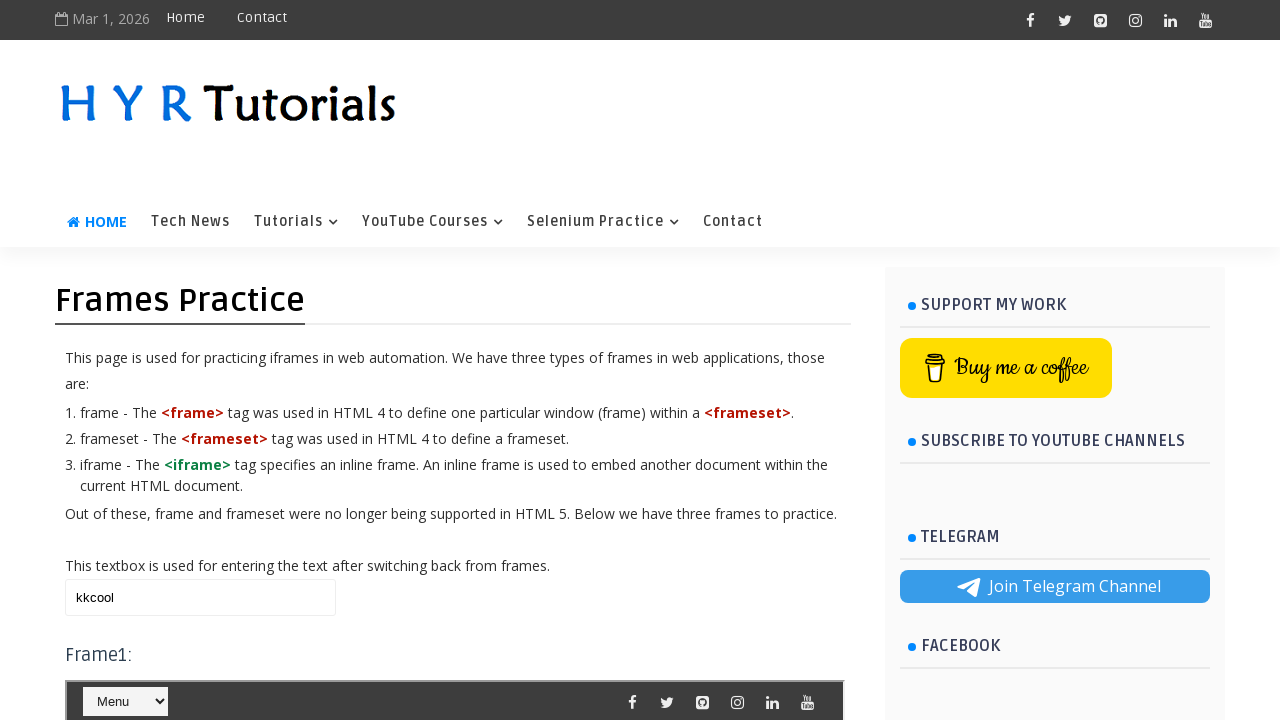